Tests that the browser back button works correctly with filter navigation

Starting URL: https://demo.playwright.dev/todomvc

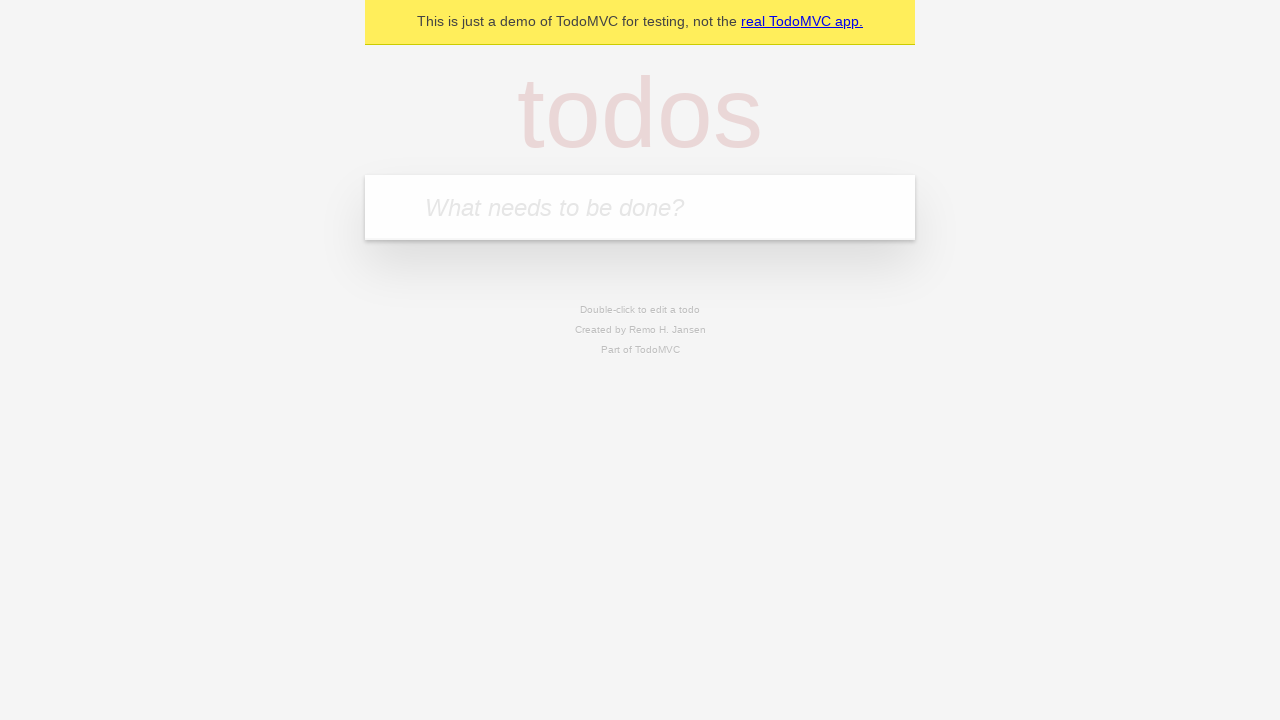

Filled todo input with 'buy some cheese' on internal:attr=[placeholder="What needs to be done?"i]
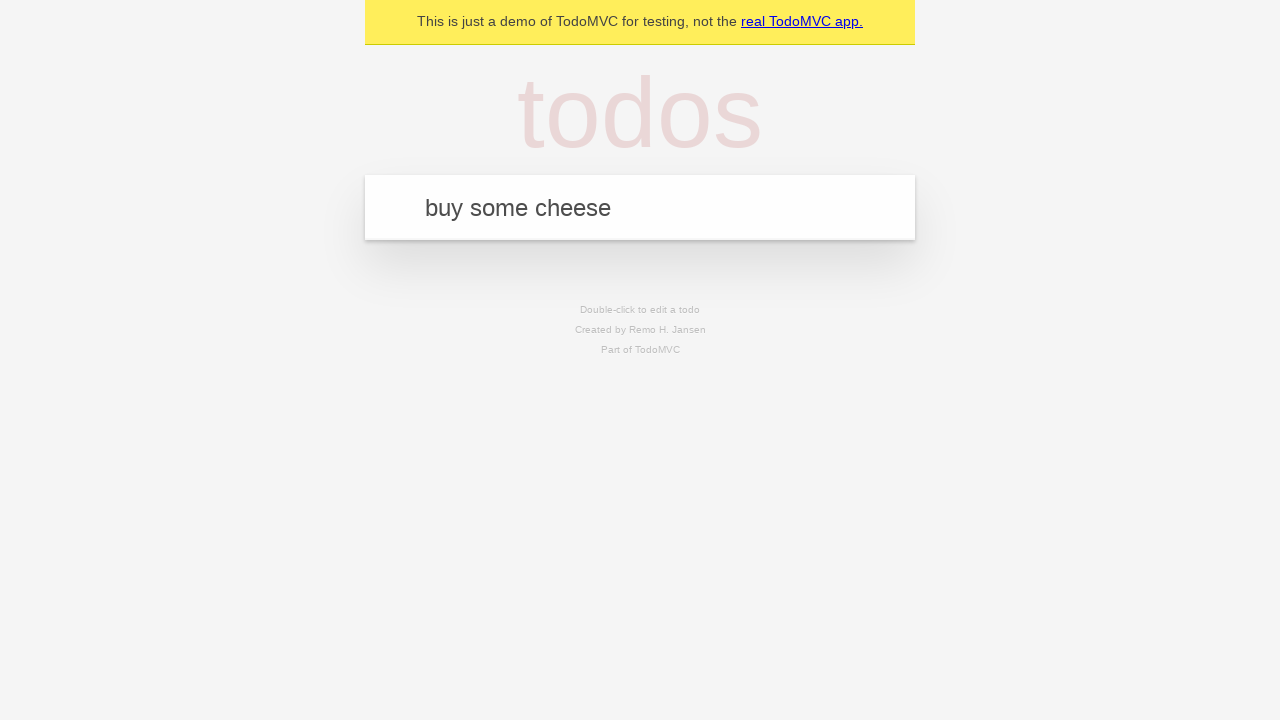

Pressed Enter to create first todo on internal:attr=[placeholder="What needs to be done?"i]
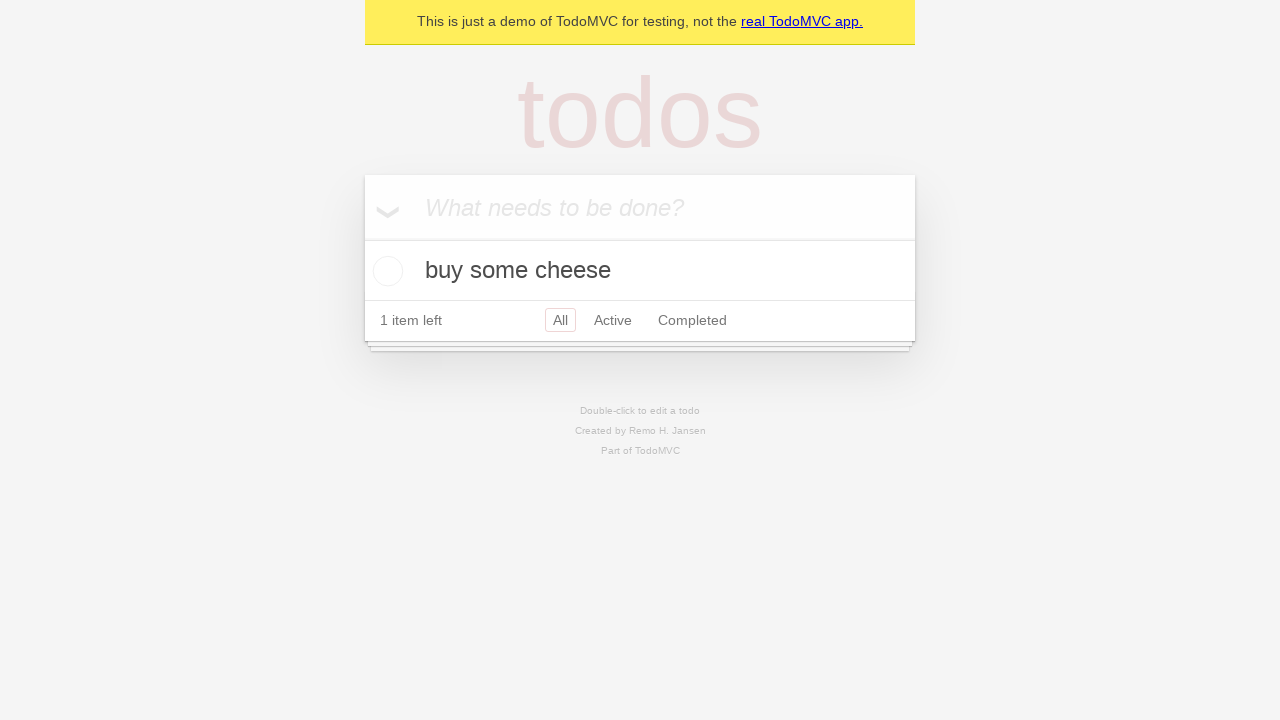

Filled todo input with 'feed the cat' on internal:attr=[placeholder="What needs to be done?"i]
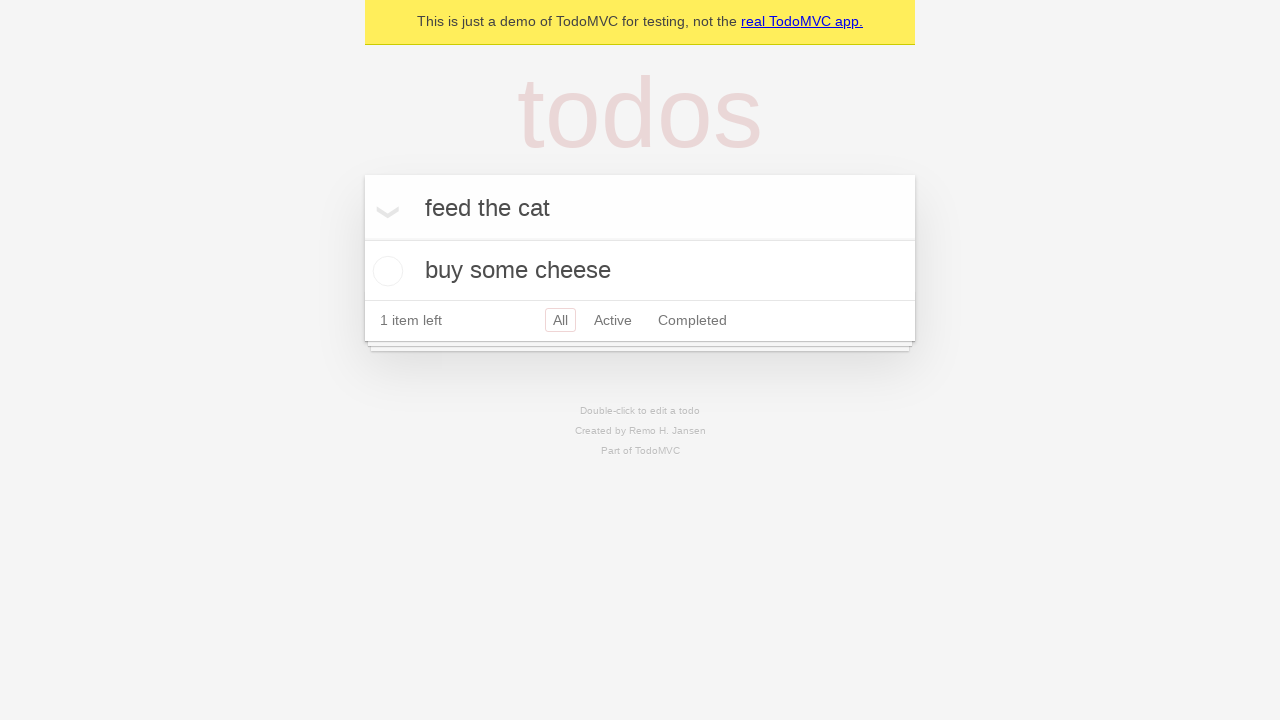

Pressed Enter to create second todo on internal:attr=[placeholder="What needs to be done?"i]
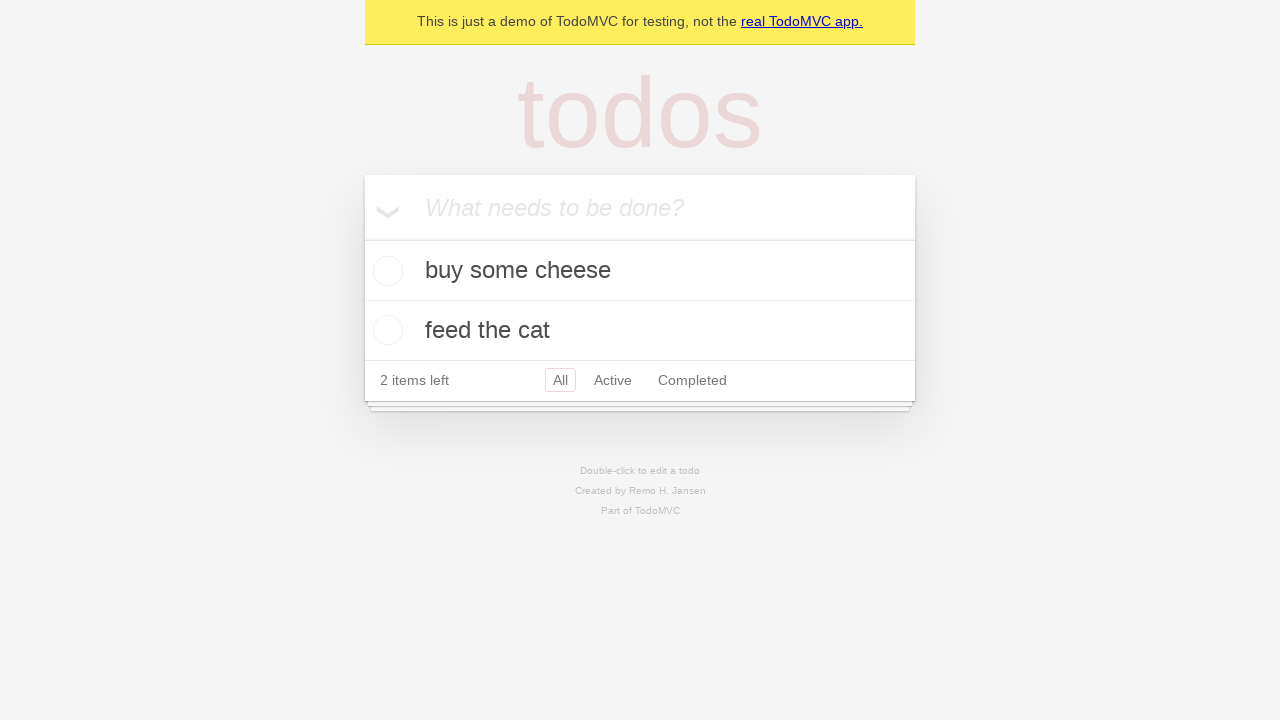

Filled todo input with 'book a doctors appointment' on internal:attr=[placeholder="What needs to be done?"i]
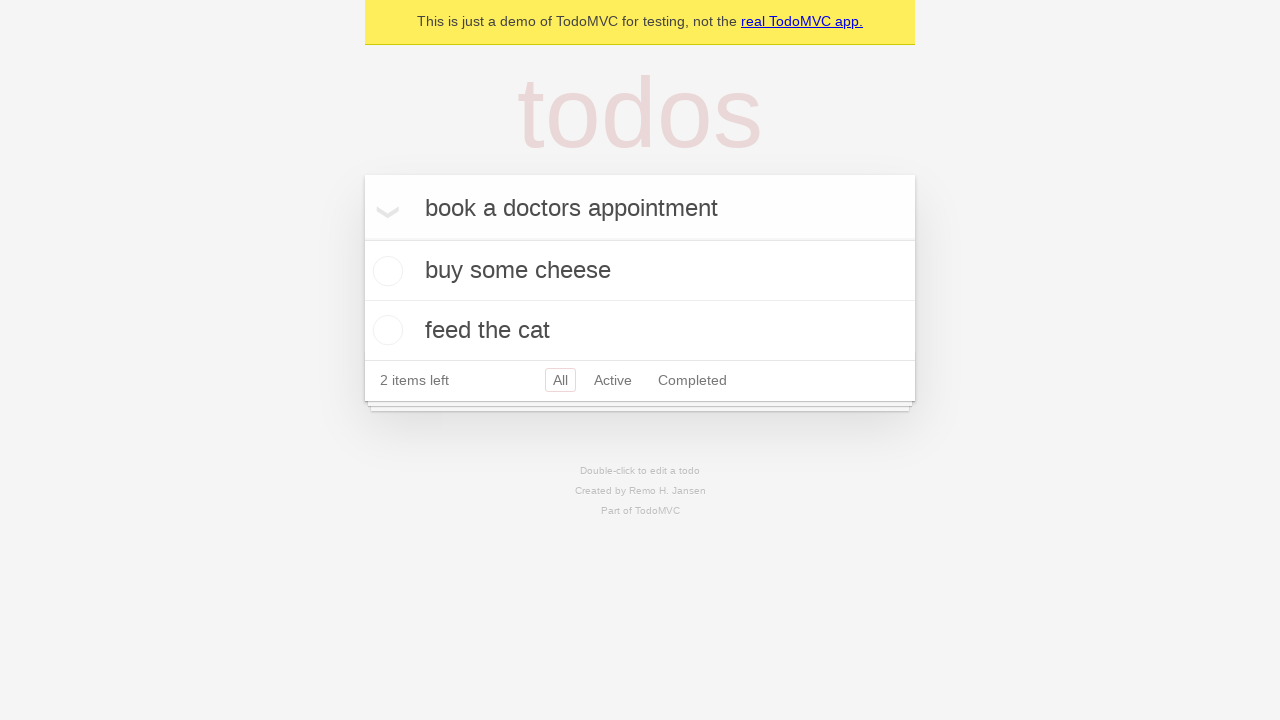

Pressed Enter to create third todo on internal:attr=[placeholder="What needs to be done?"i]
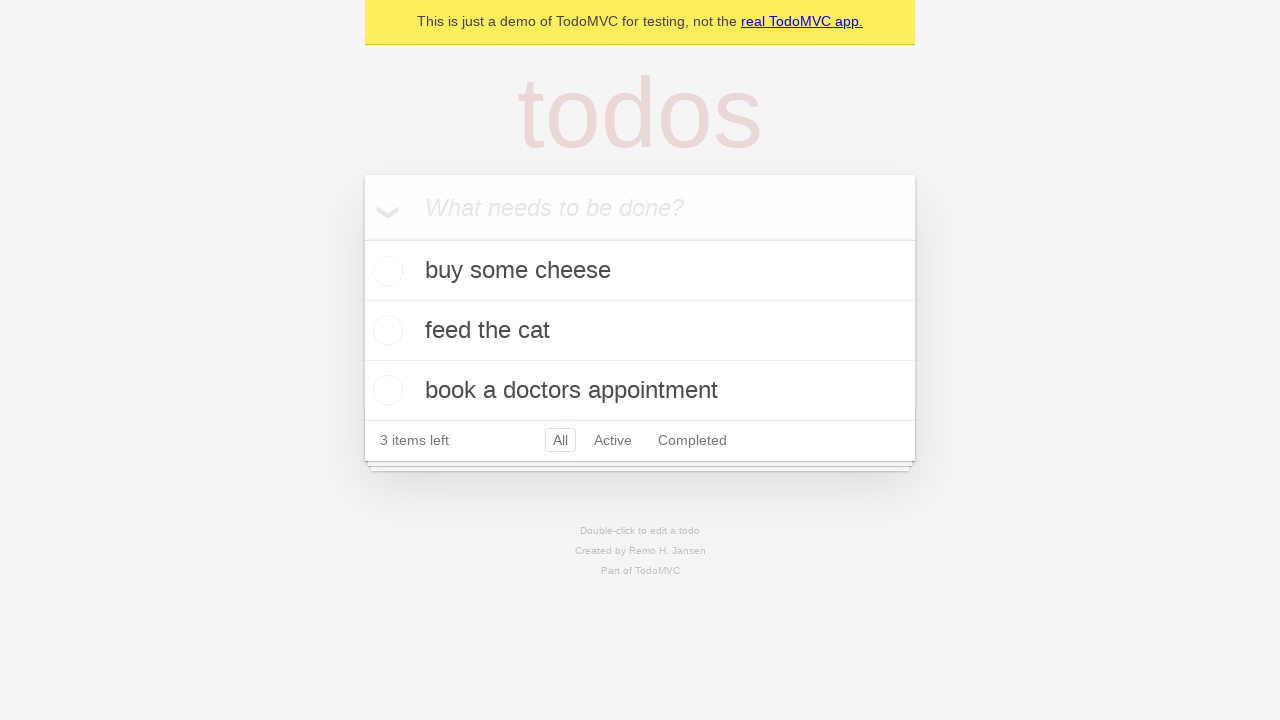

Checked the second todo item at (385, 330) on internal:testid=[data-testid="todo-item"s] >> nth=1 >> internal:role=checkbox
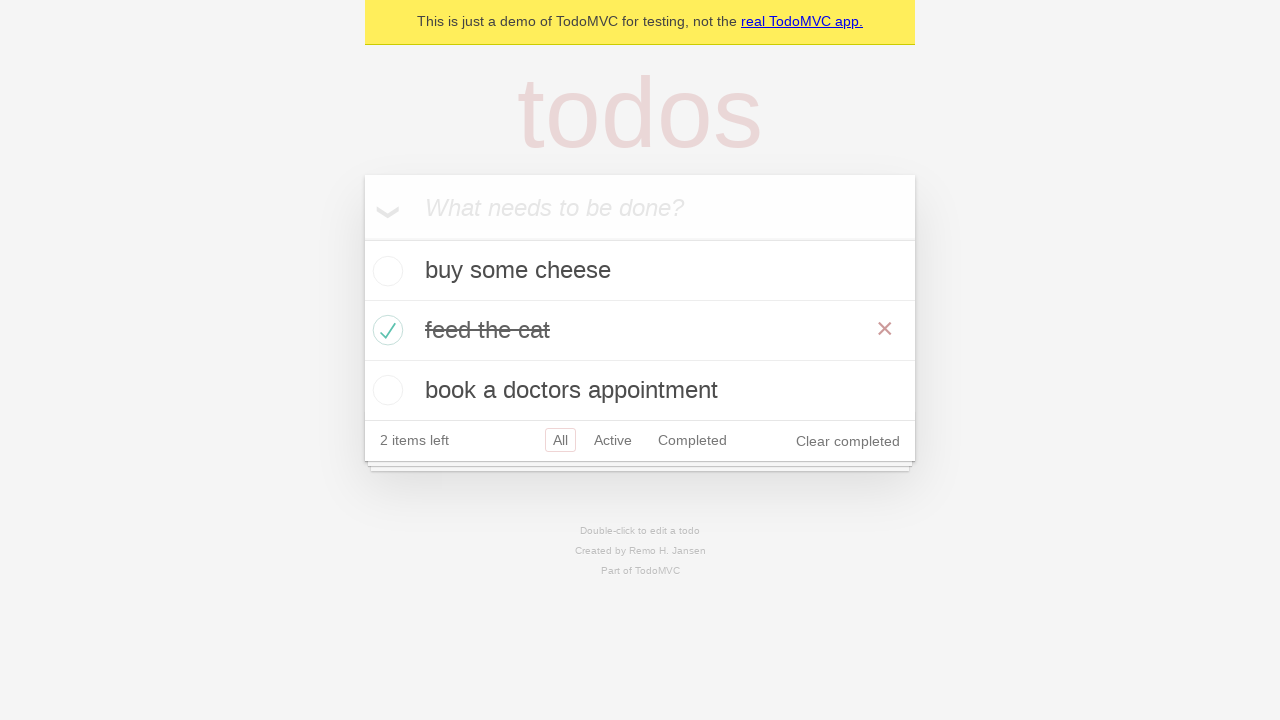

Clicked 'All' filter link at (560, 440) on internal:role=link[name="All"i]
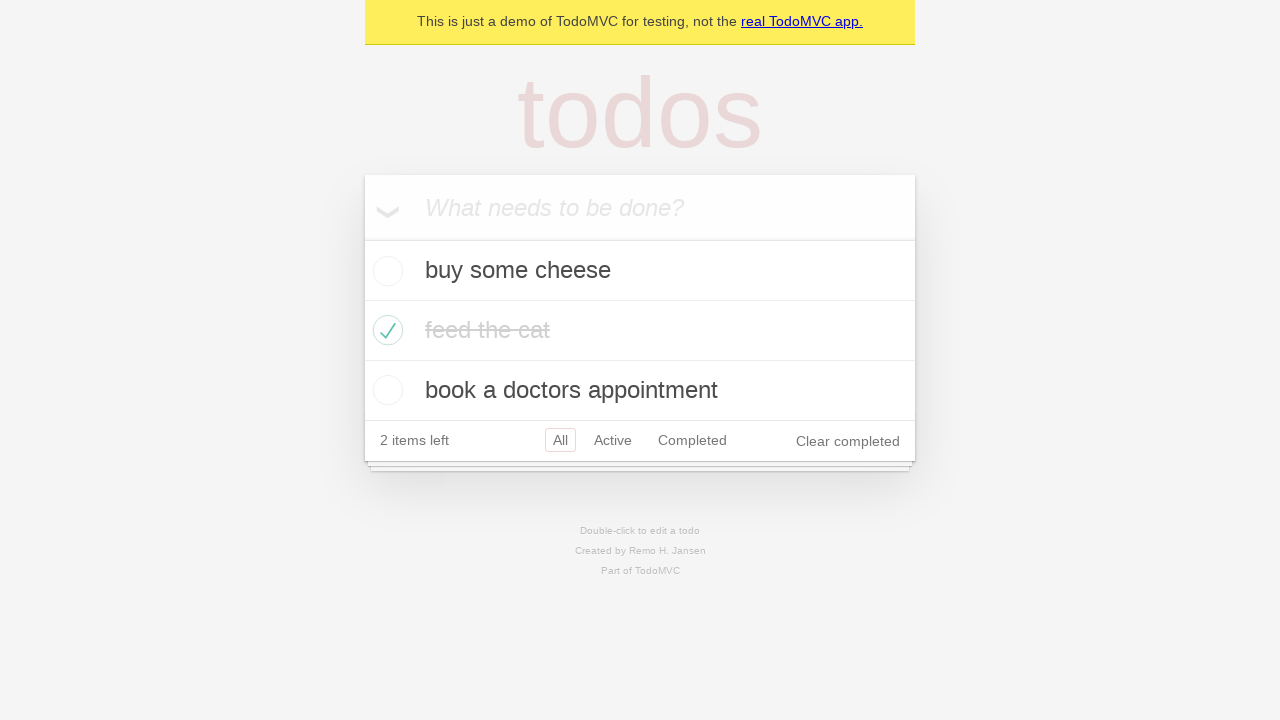

Clicked 'Active' filter link at (613, 440) on internal:role=link[name="Active"i]
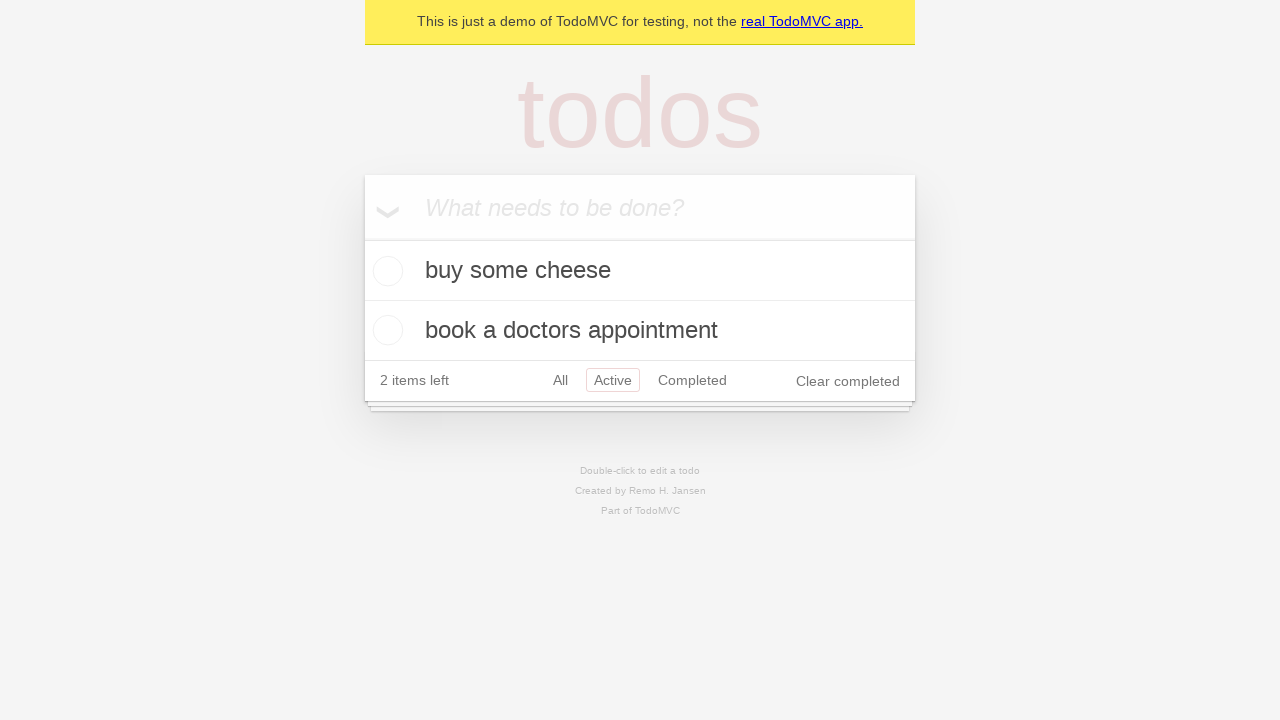

Clicked 'Completed' filter link at (692, 380) on internal:role=link[name="Completed"i]
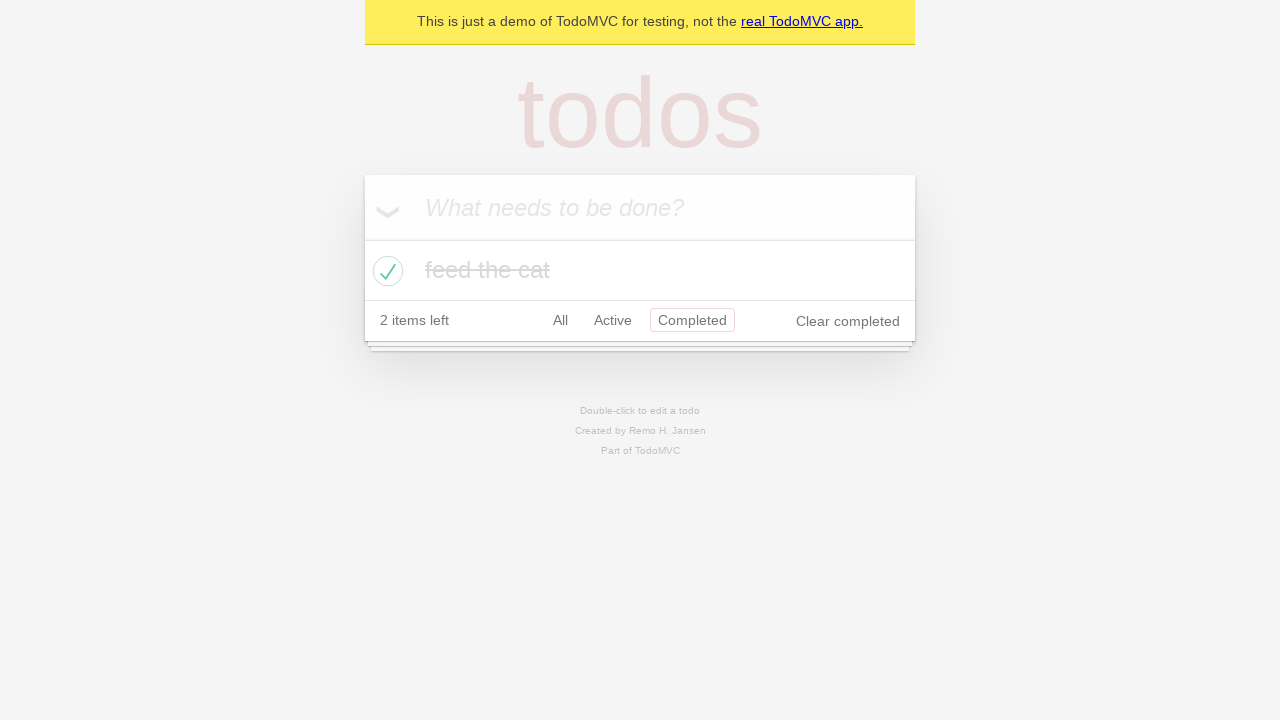

Navigated back to 'Active' filter using browser back button
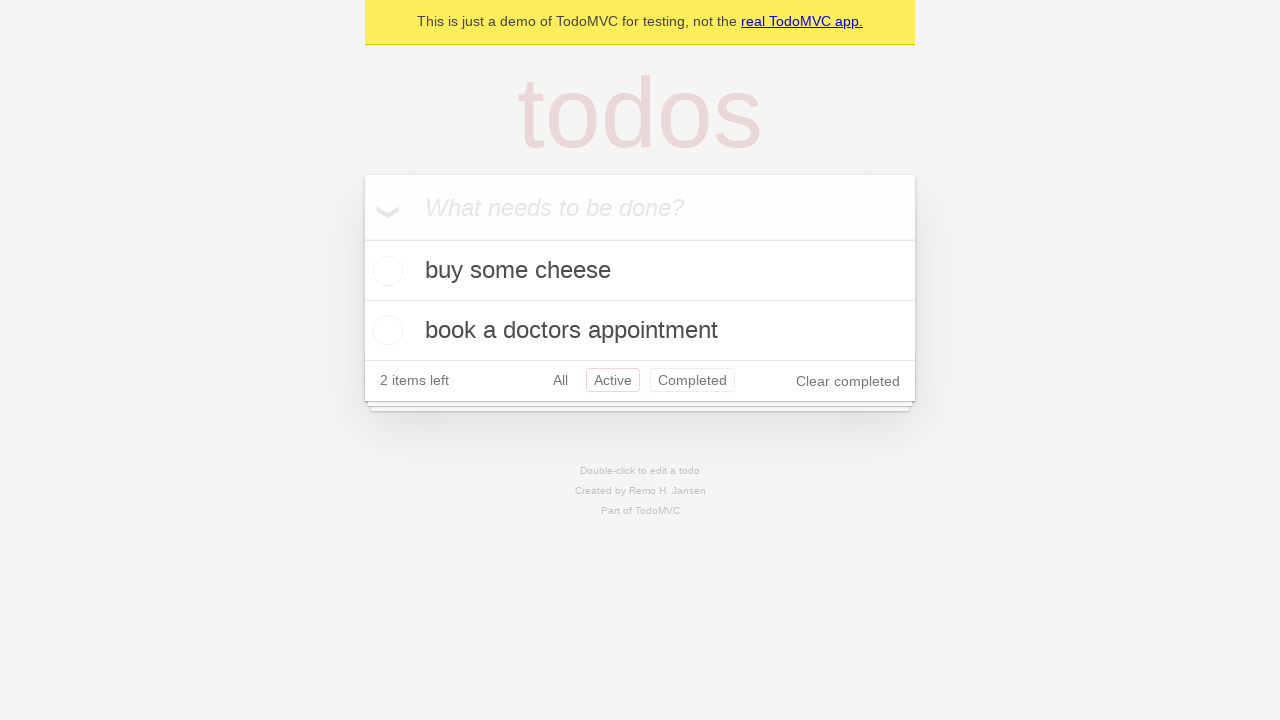

Navigated back to 'All' filter using browser back button
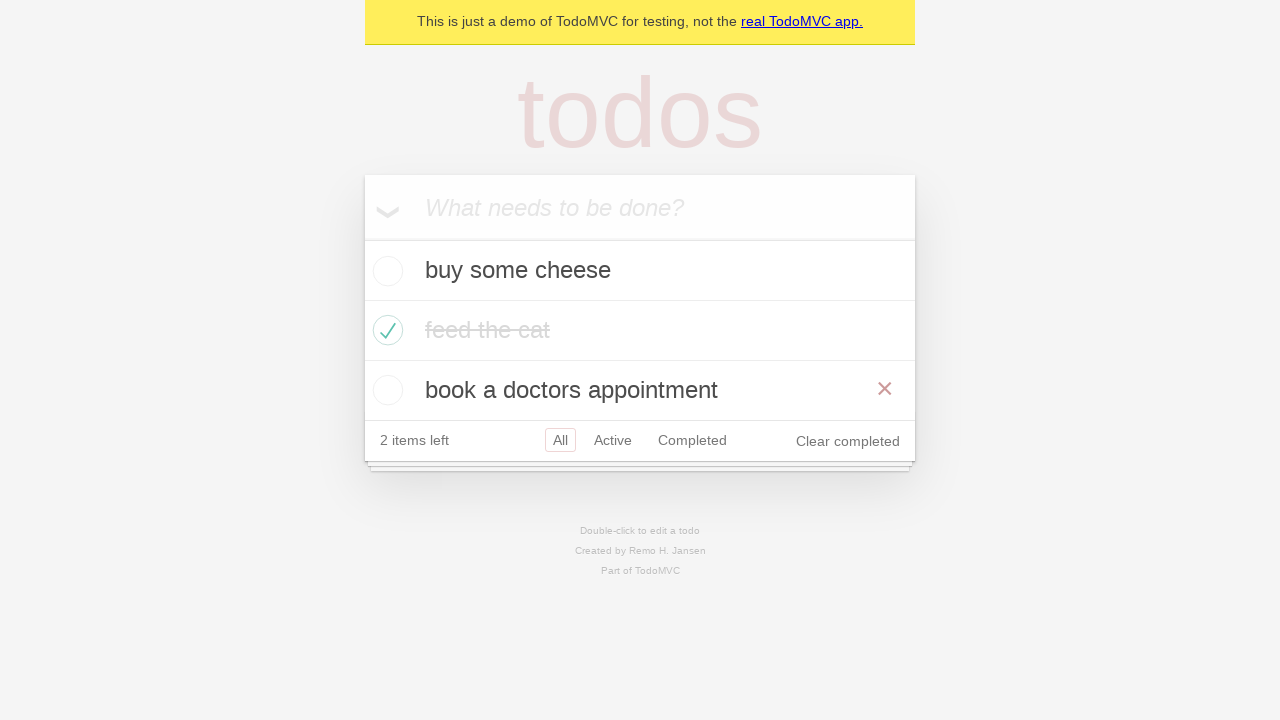

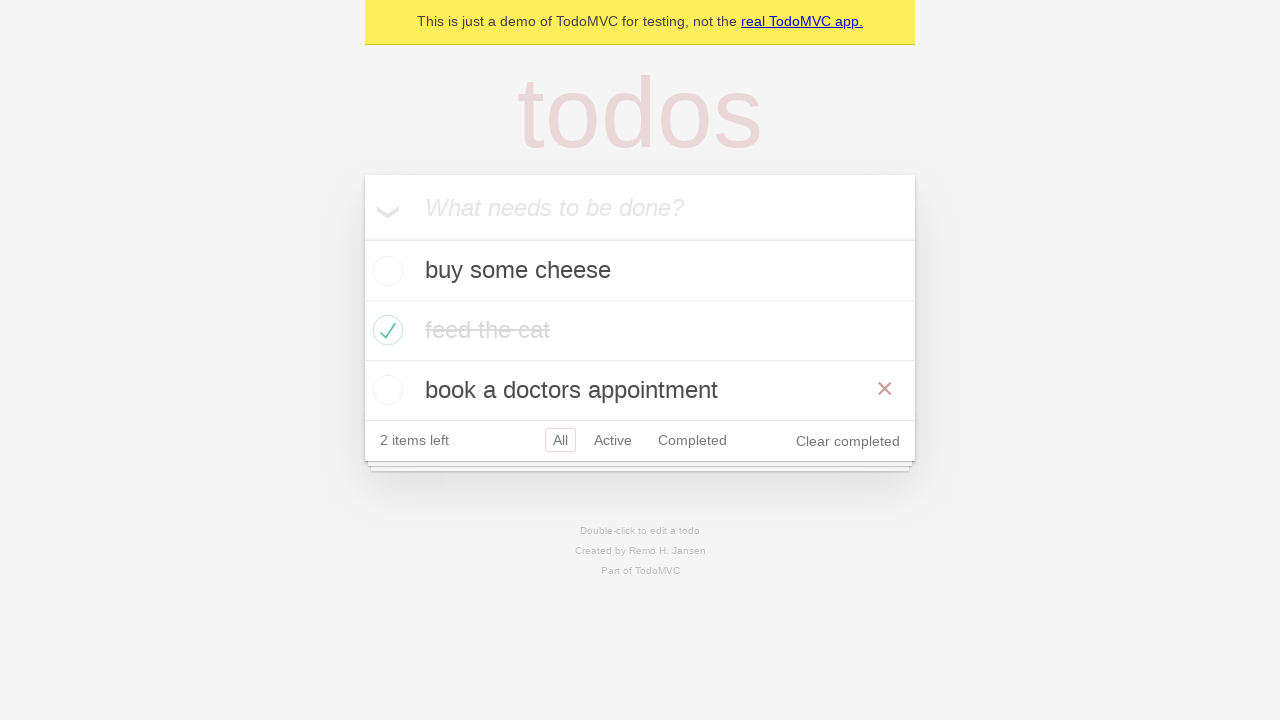